Tests various locator strategies (CSS selectors and XPath) on a practice automation page by interacting with checkboxes, radio buttons, text fields, and table elements

Starting URL: https://rahulshettyacademy.com/AutomationPractice/

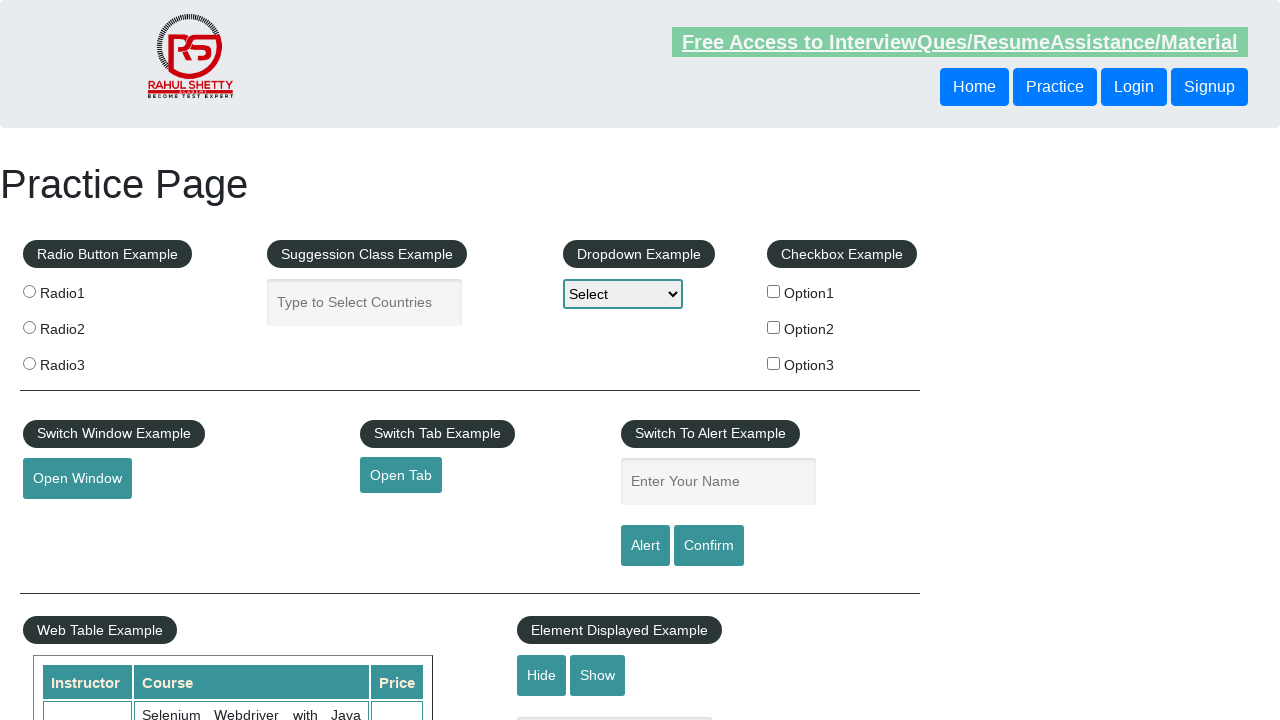

Clicked checkbox with ID 'checkBoxOption1' at (774, 291) on #checkBoxOption1
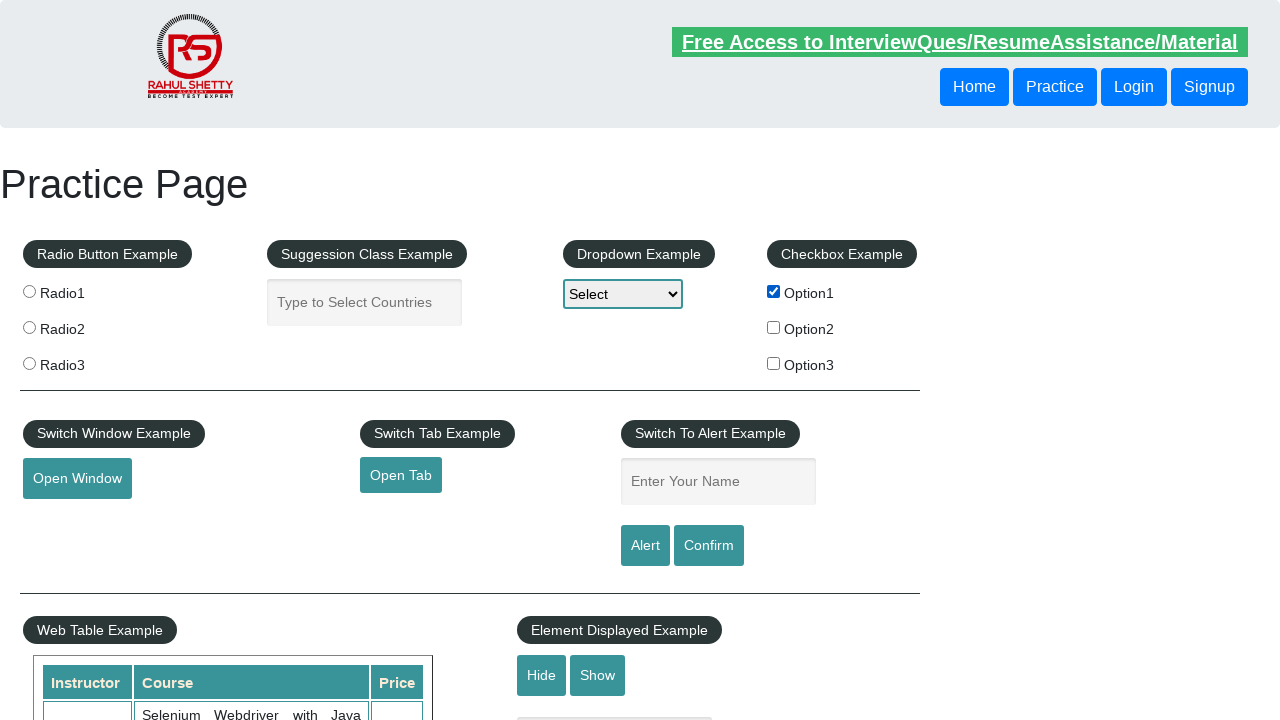

Clicked radio button using CSS class selector at (29, 291) on .radioButton
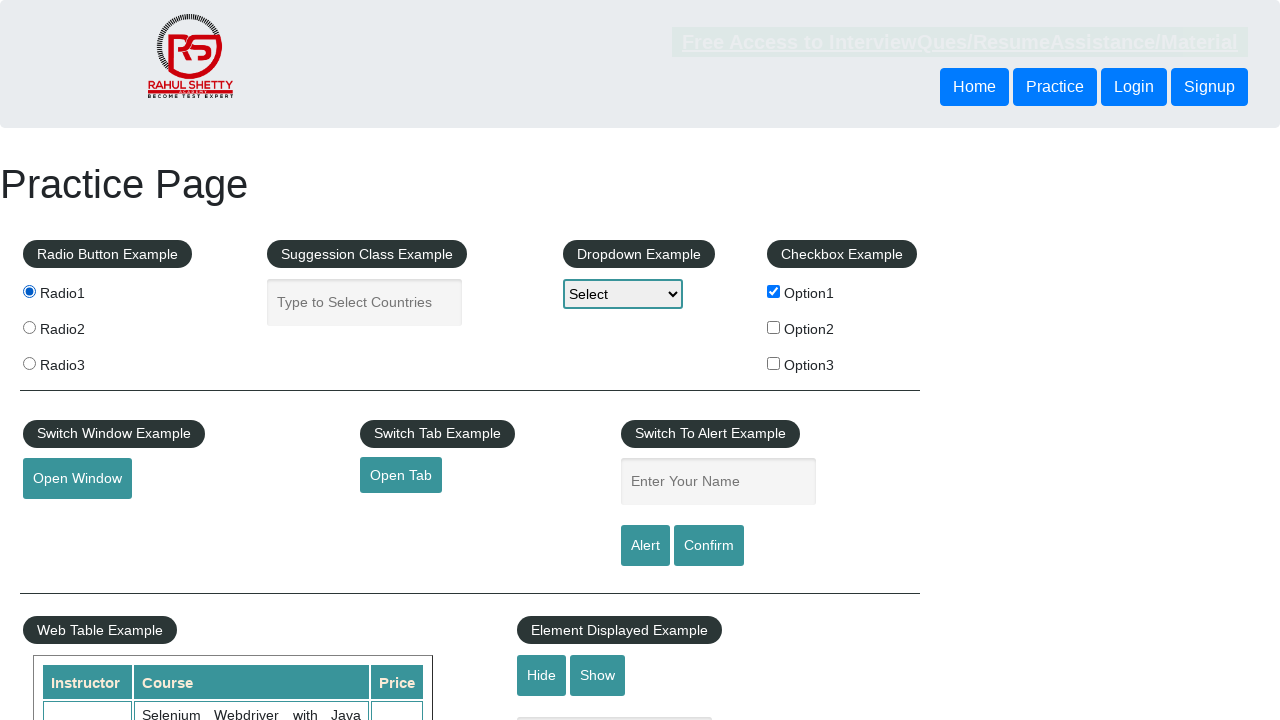

Clicked radio button with value 'radio3' using XPath at (29, 363) on xpath=//*[@value='radio3']
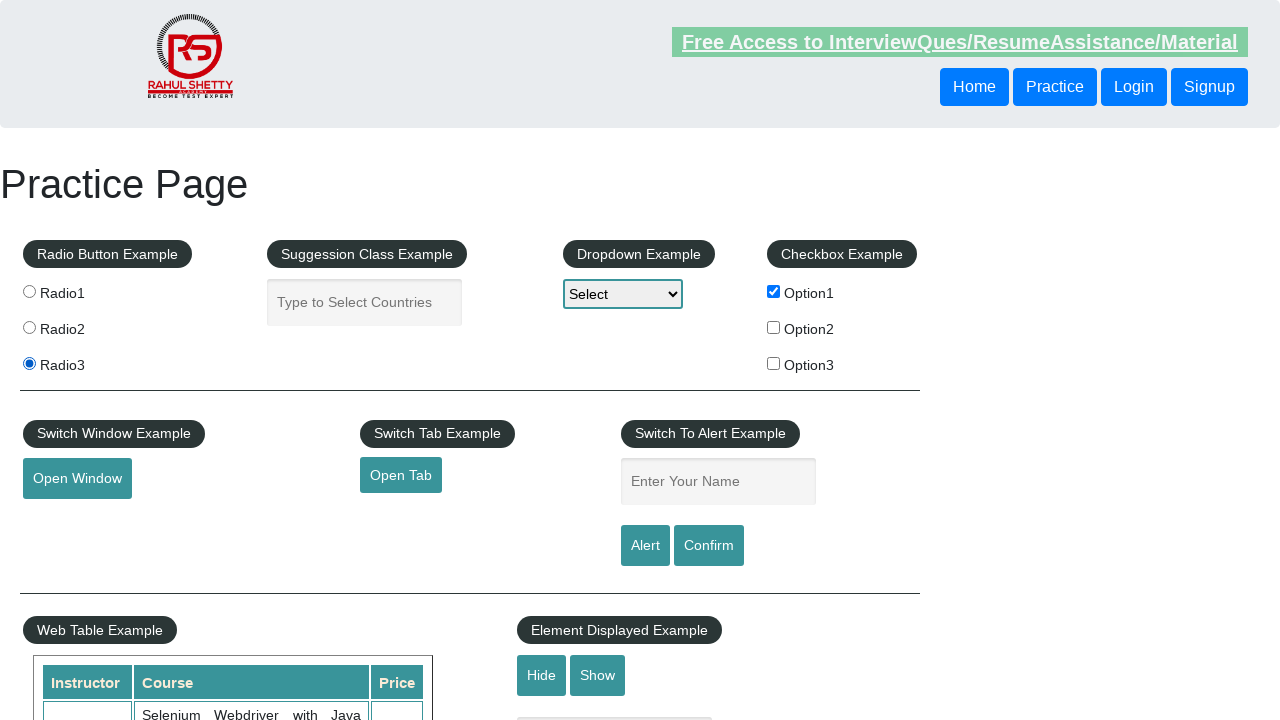

Clicked radio button with name 'radioButton' and value 'radio1' at (29, 291) on input[name='radioButton'][value='radio1']
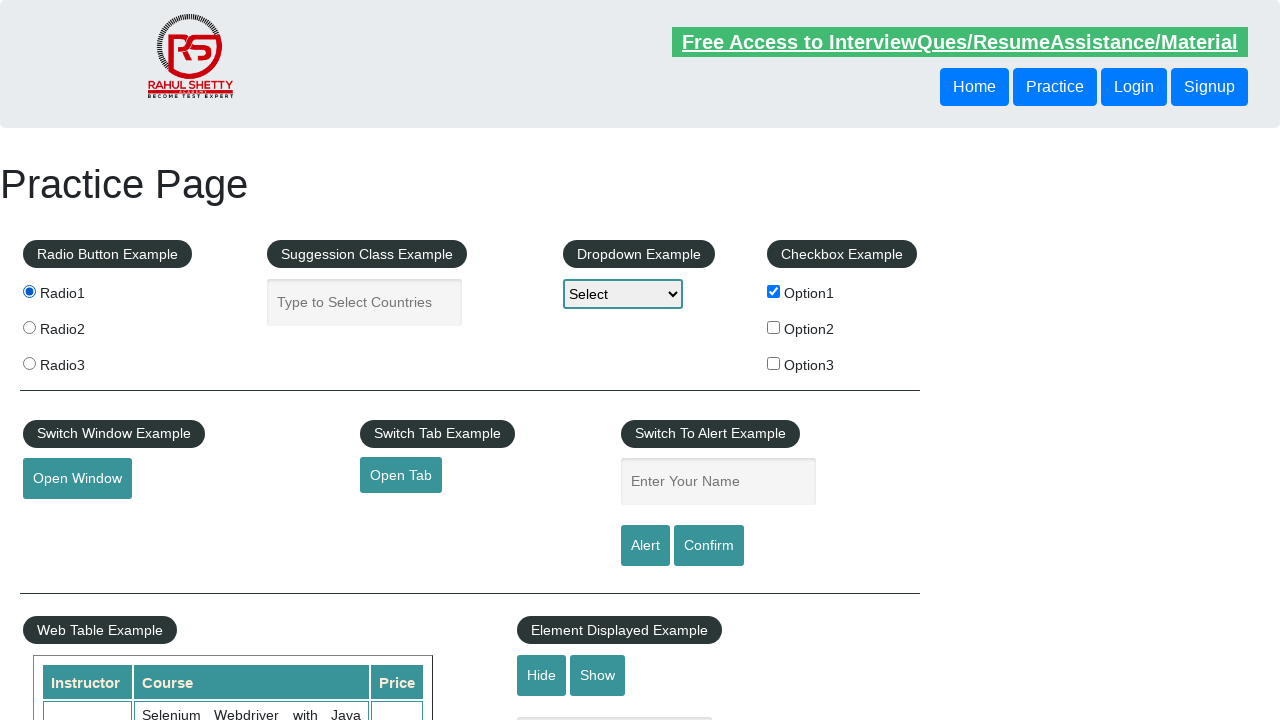

Clicked radio button with name 'radioButton' and value 'radio2' using XPath at (29, 327) on xpath=//input[@name='radioButton'][@value='radio2']
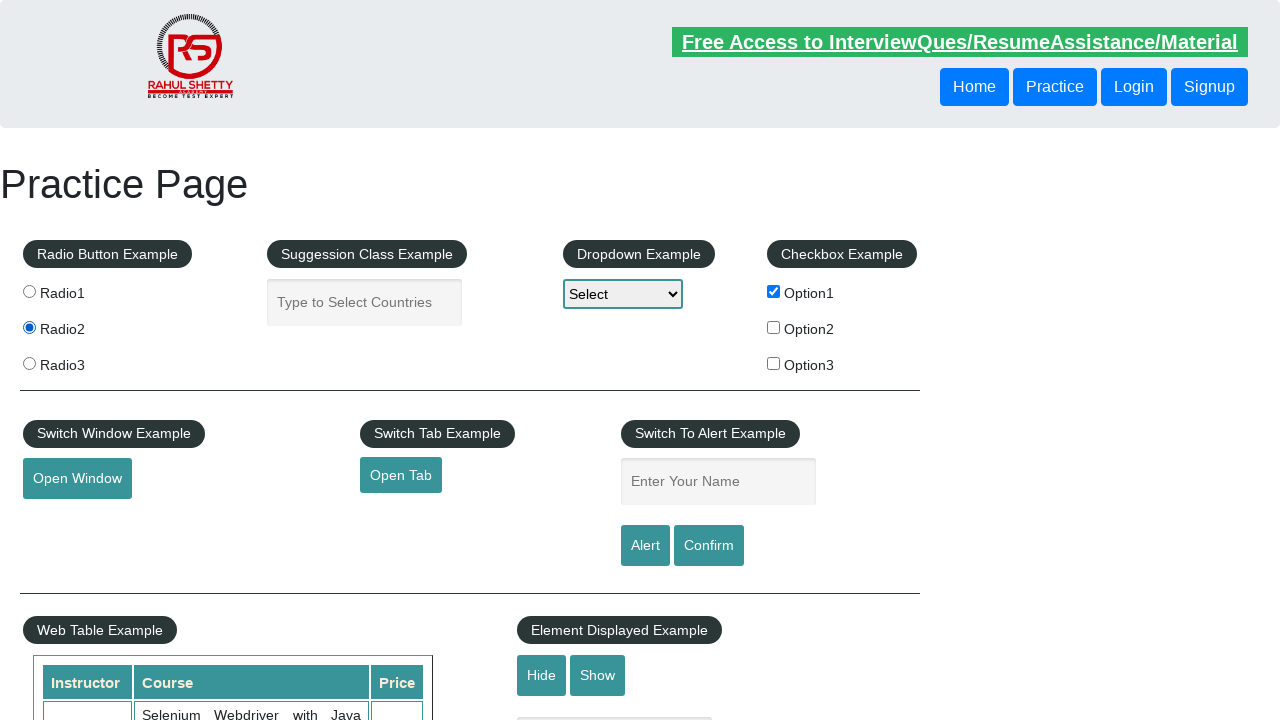

Filled text field with placeholder starting with 'Enter Your' with 'Tanjina ' on input[placeholder ^='Enter Your']
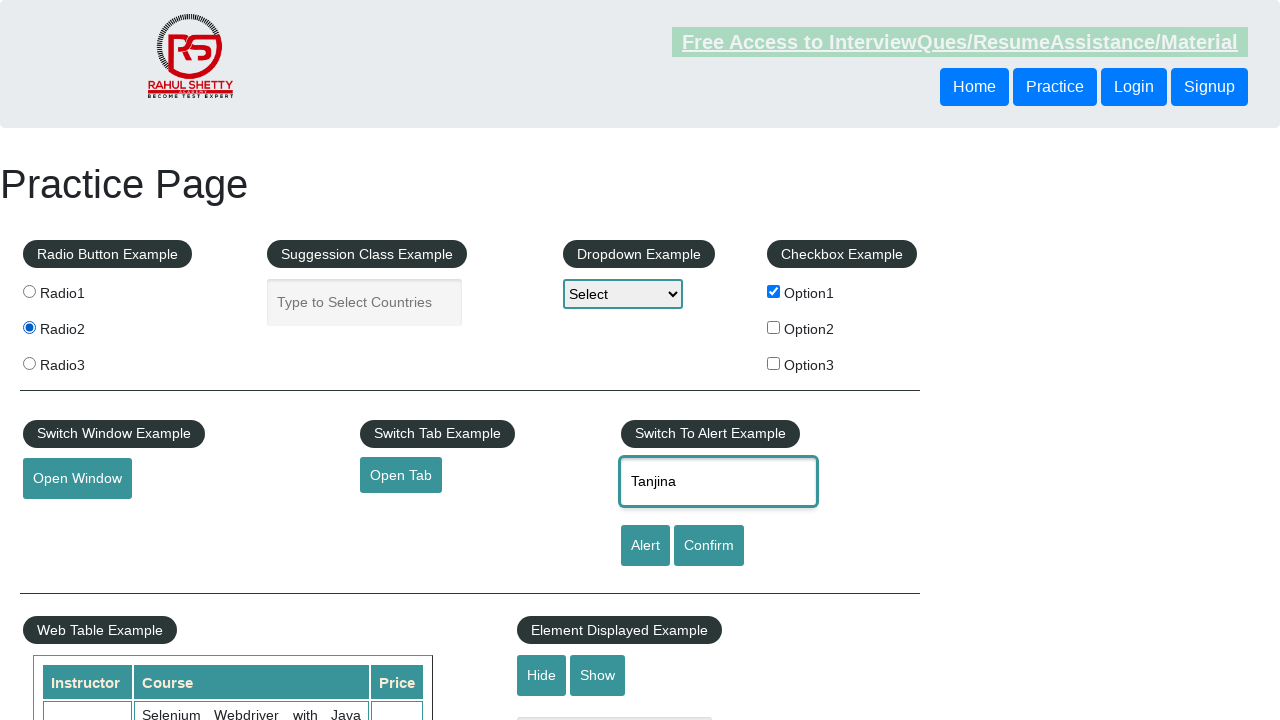

Filled text field with placeholder starting with 'Enter Your' with 'Rahman ' using XPath on //input[starts-with(@placeholder,'Enter Your')]
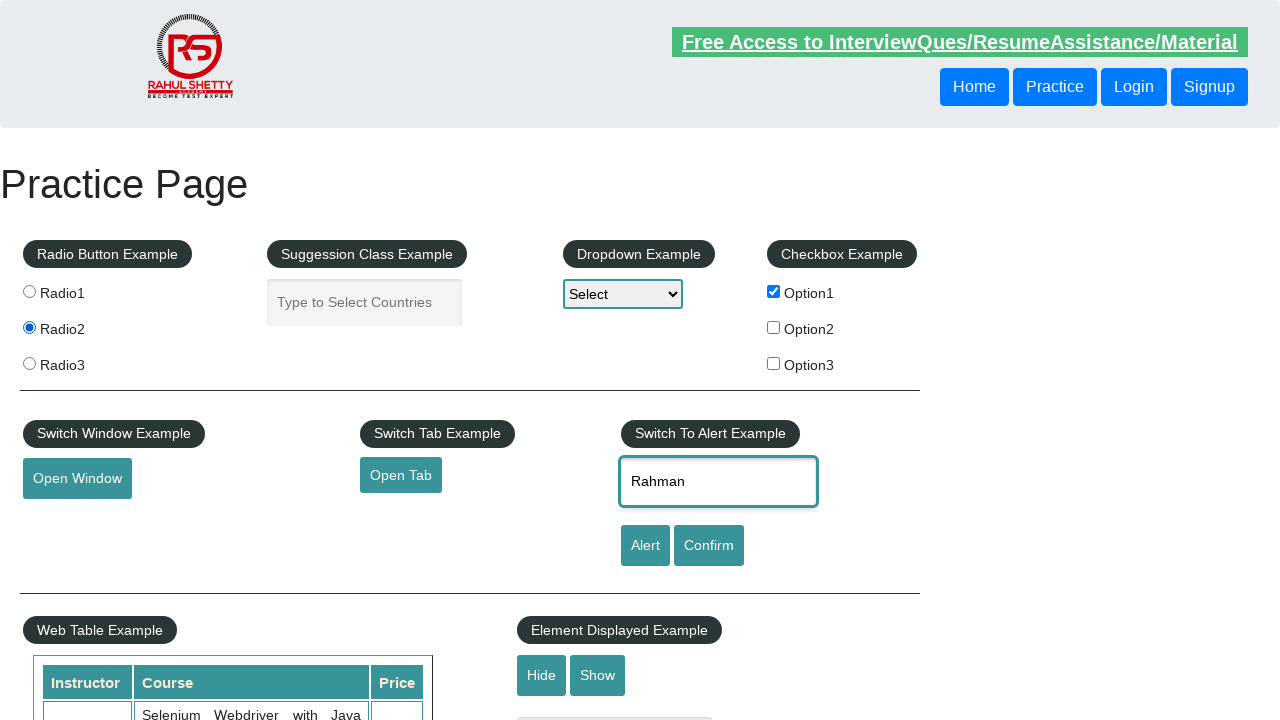

Filled text field with placeholder containing 'Your' with 'Tanjina ' on input[placeholder *='Your']
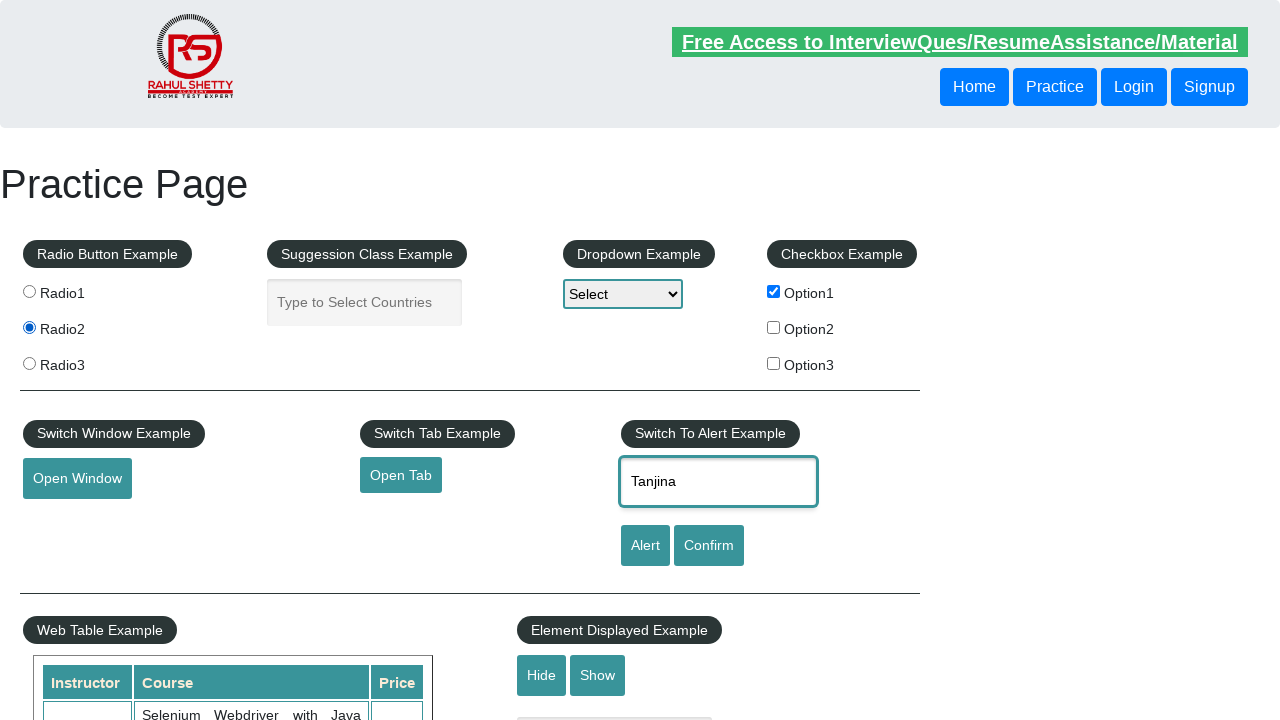

Filled text field with placeholder containing 'Your' with 'Rahman ' using XPath on //input[contains(@placeholder,'Your')]
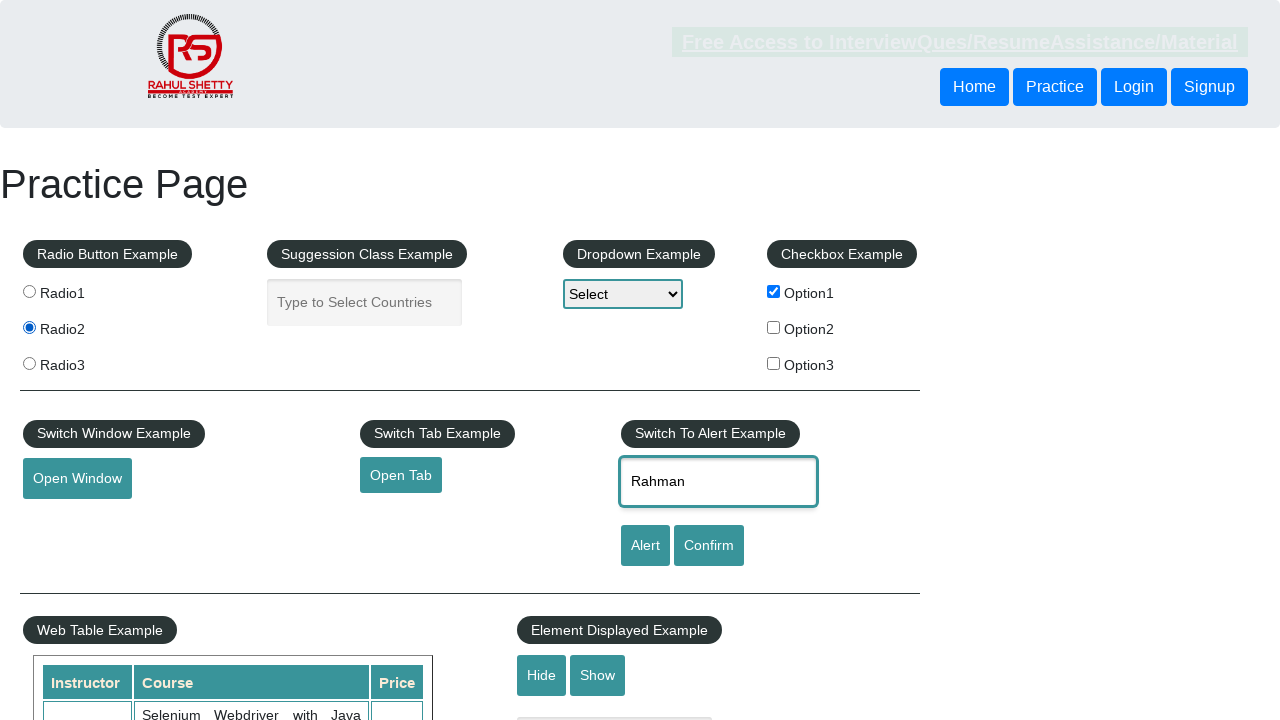

Verified first table header in courses table is present
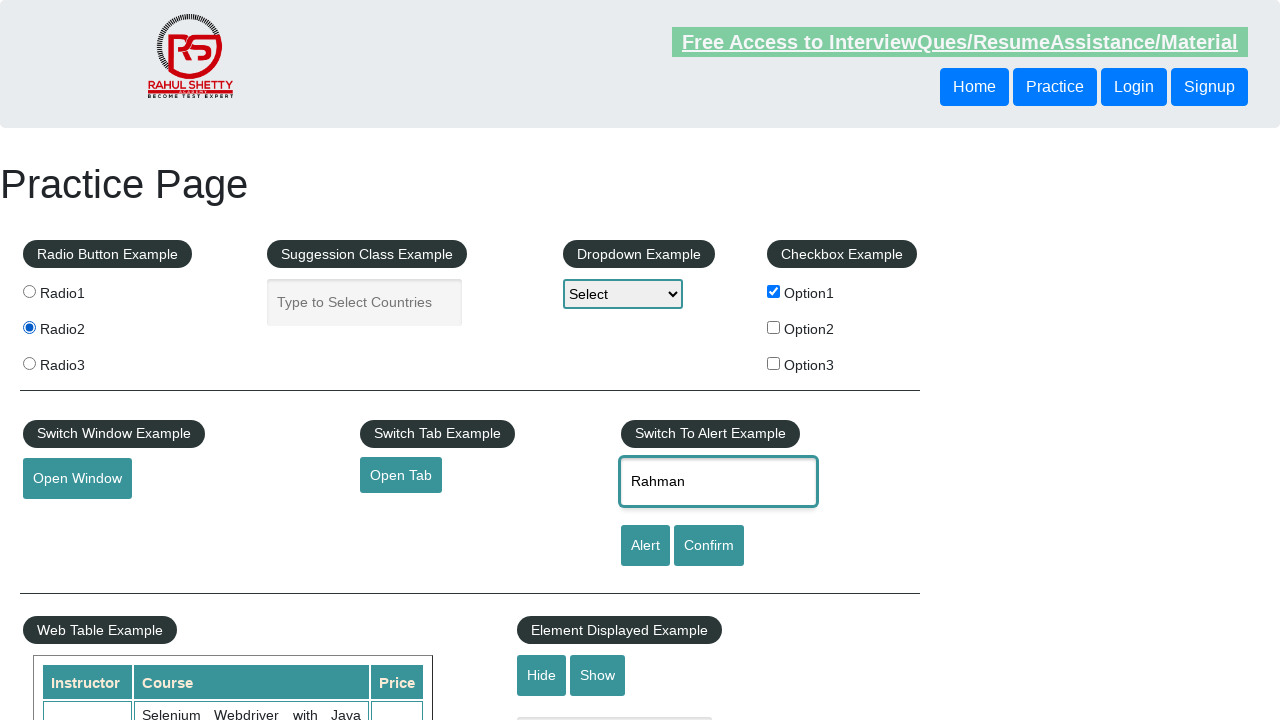

Verified second table header in courses table is present using XPath
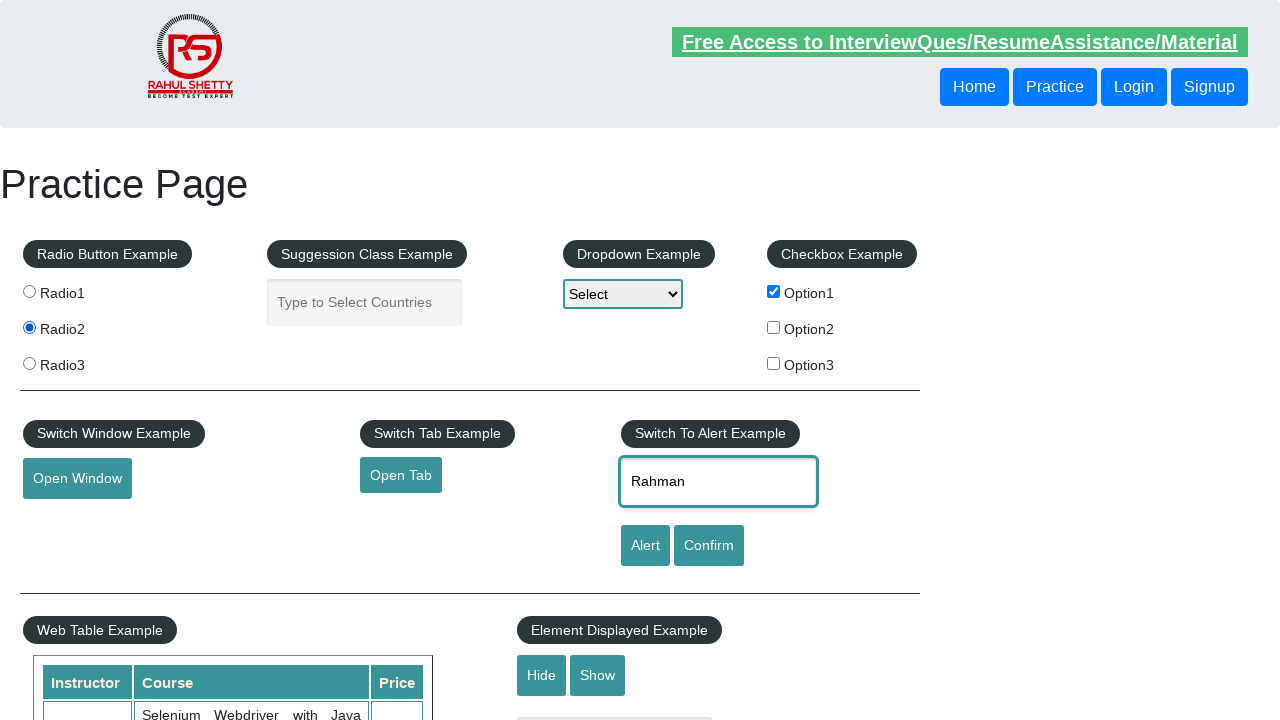

Verified preceding sibling header before 'Cour' header using XPath
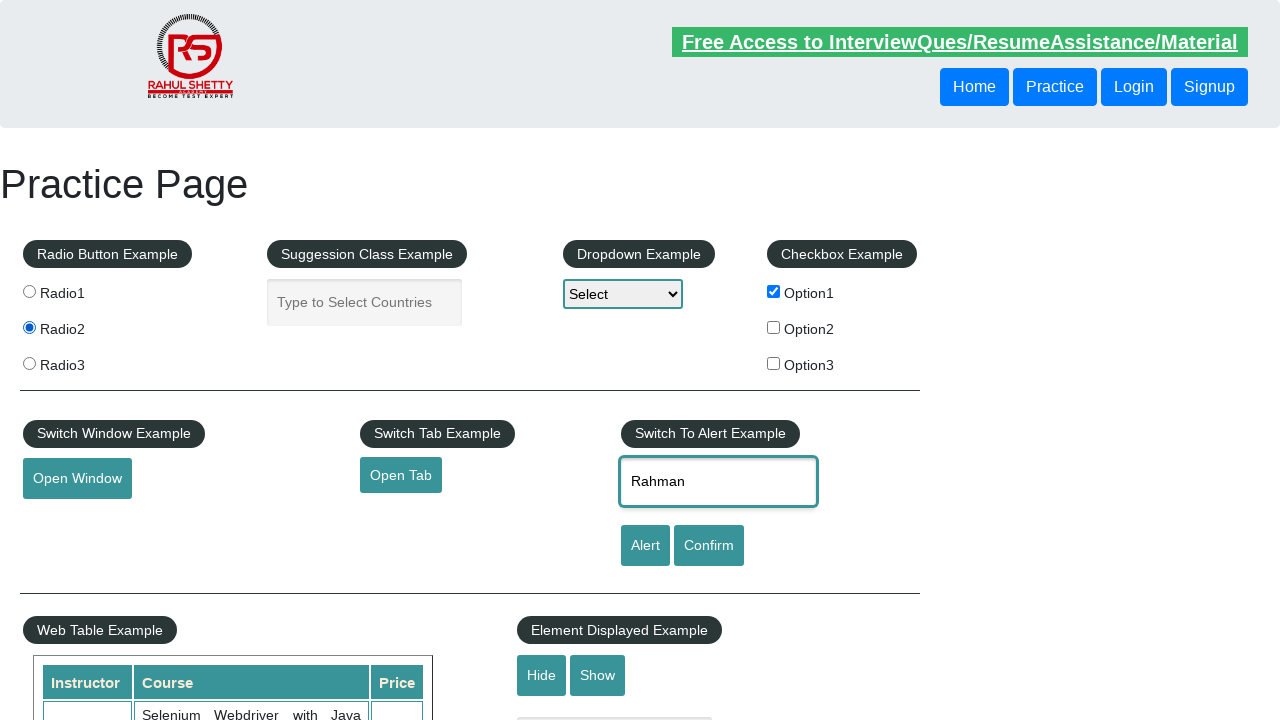

Verified last following sibling header after 'Inst' header using XPath
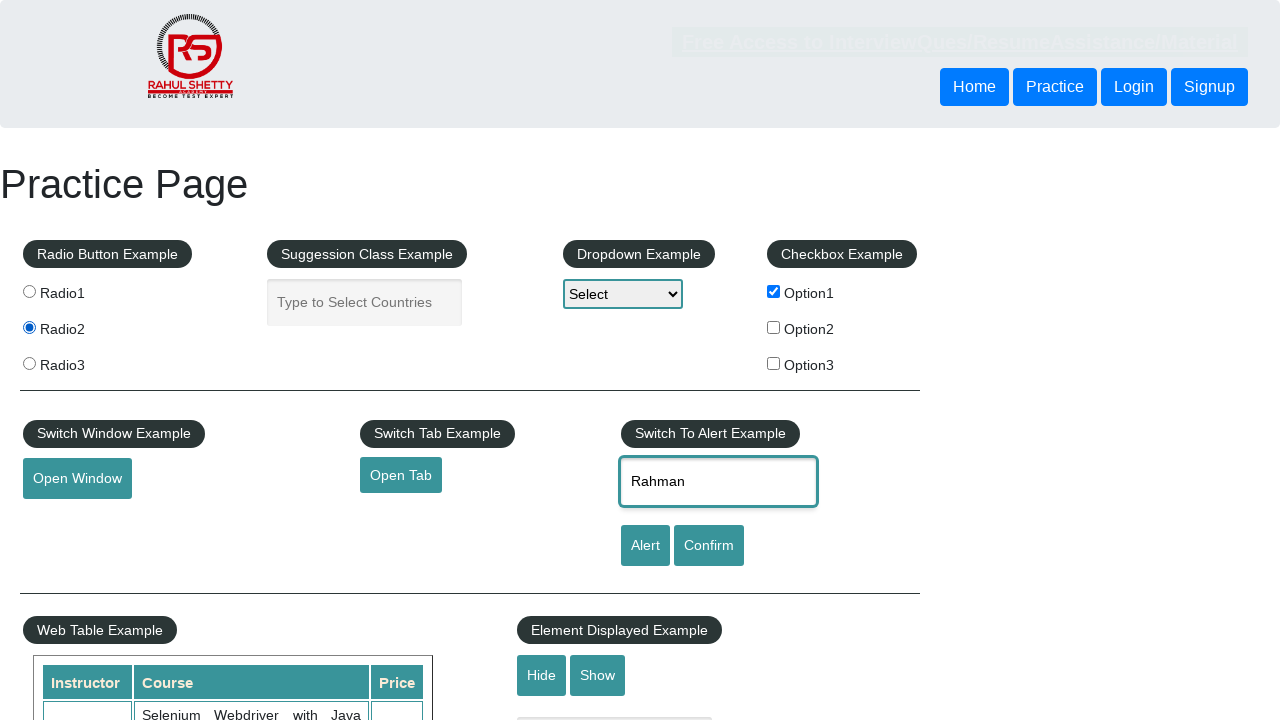

Verified table data elements in courses table are present
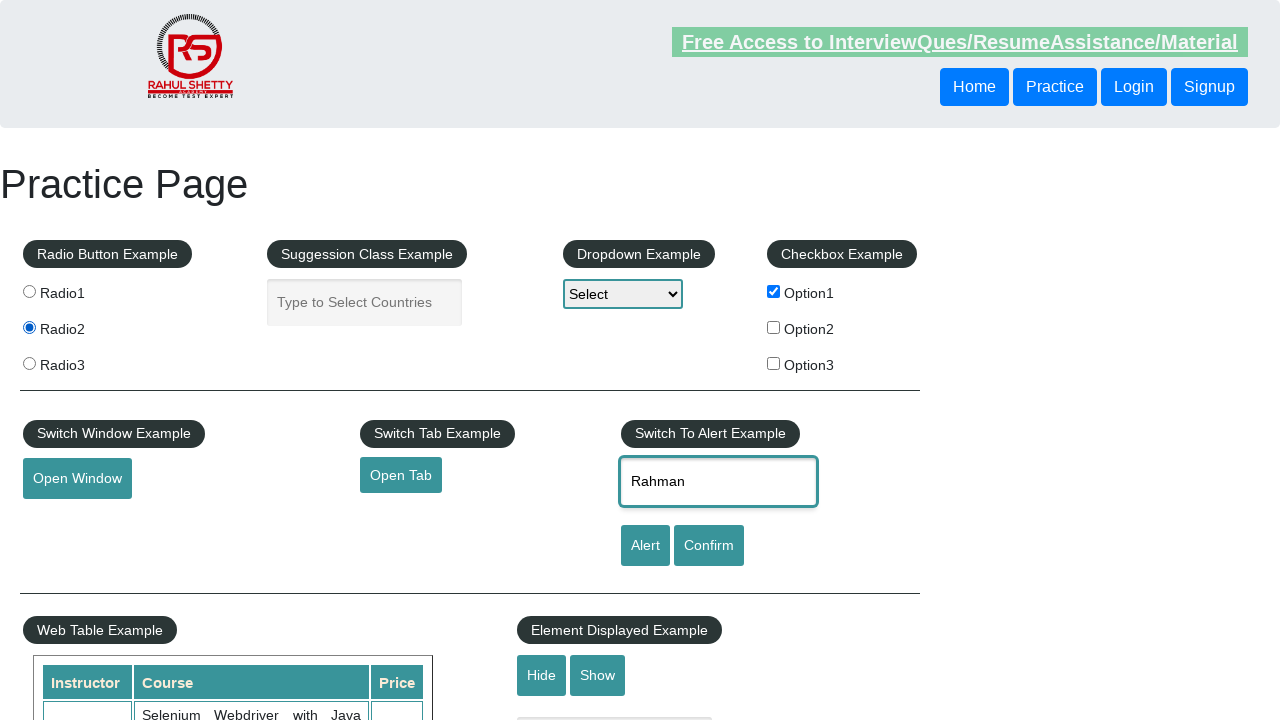

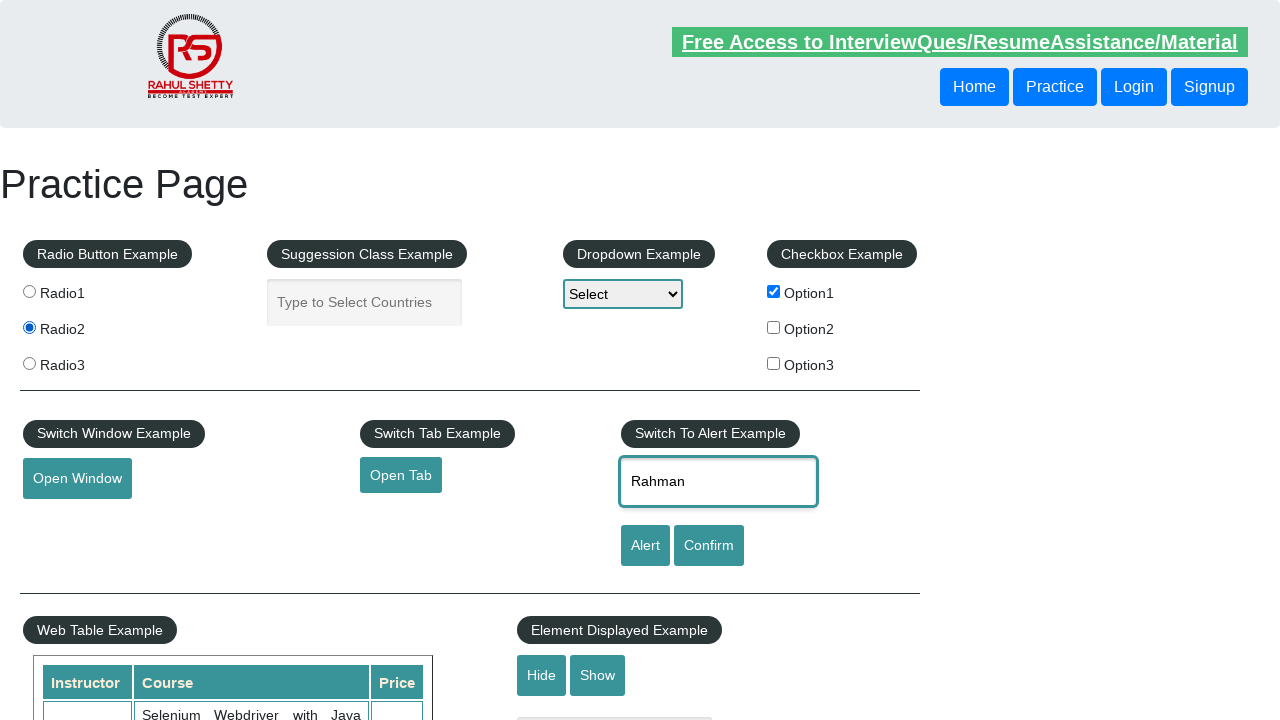